Tests that edits are cancelled when pressing Escape

Starting URL: https://demo.playwright.dev/todomvc

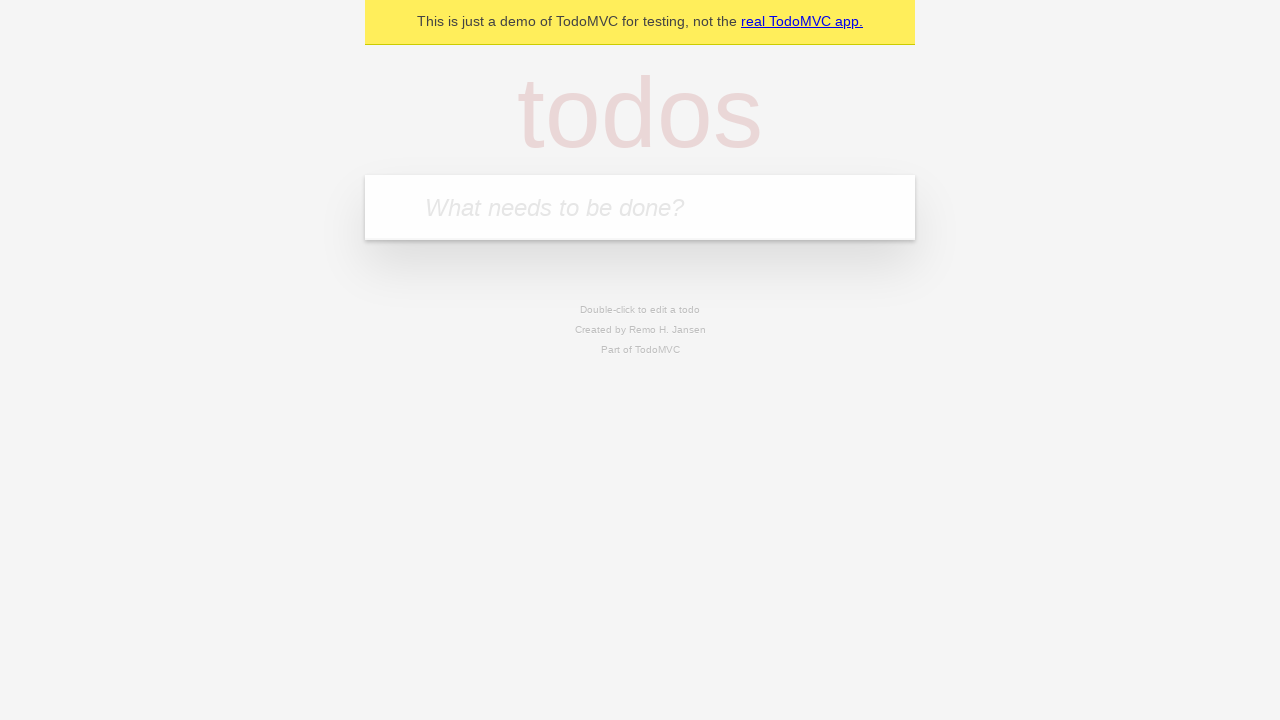

Located the todo input field
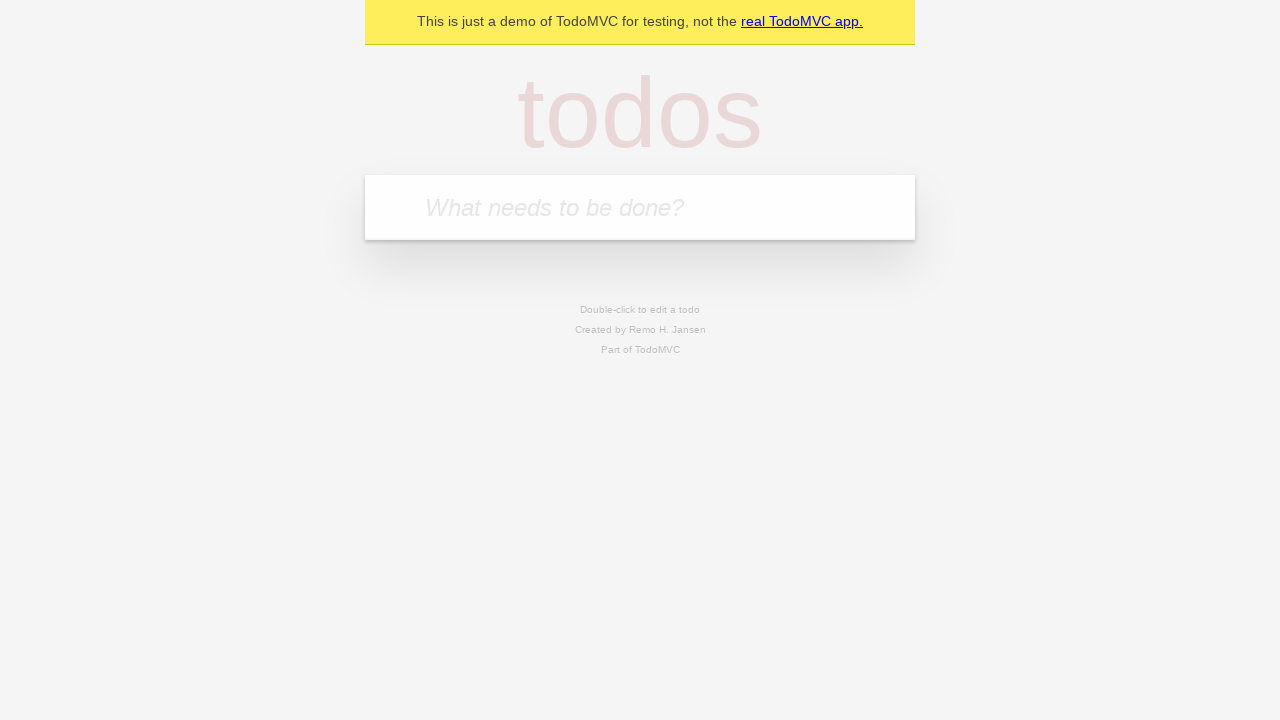

Filled first todo: 'buy some cheese' on internal:attr=[placeholder="What needs to be done?"i]
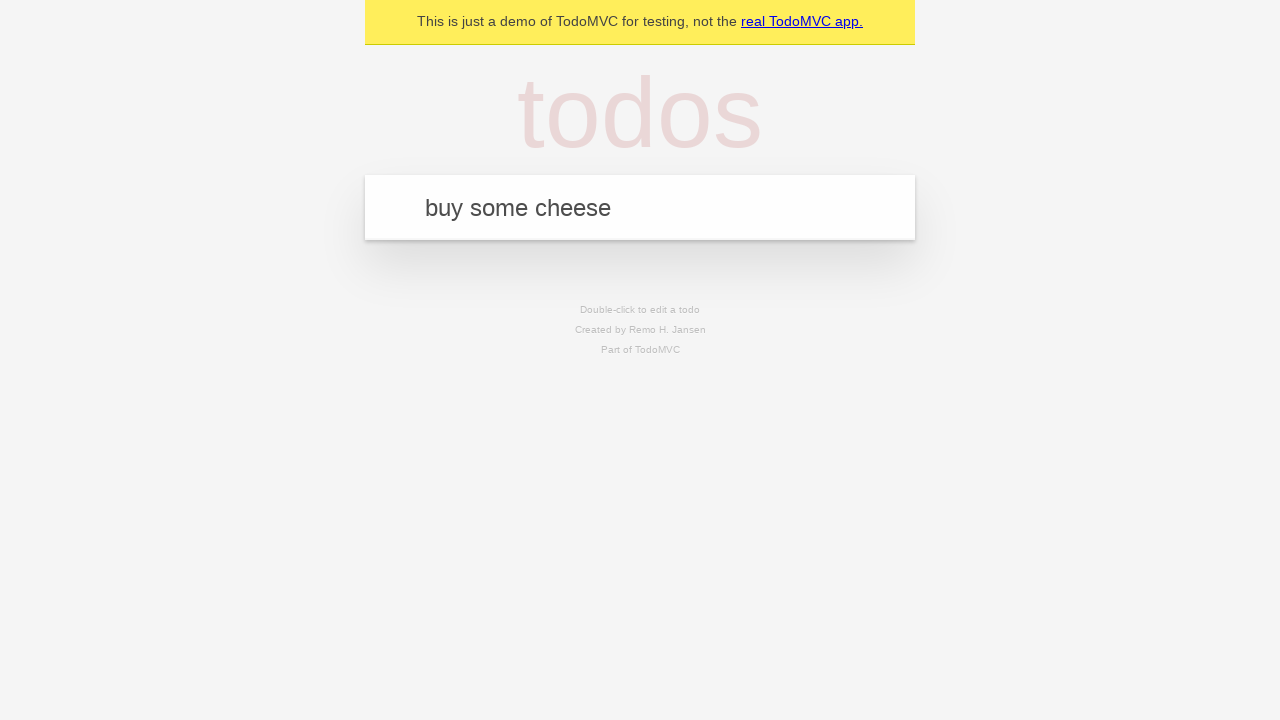

Pressed Enter to create first todo on internal:attr=[placeholder="What needs to be done?"i]
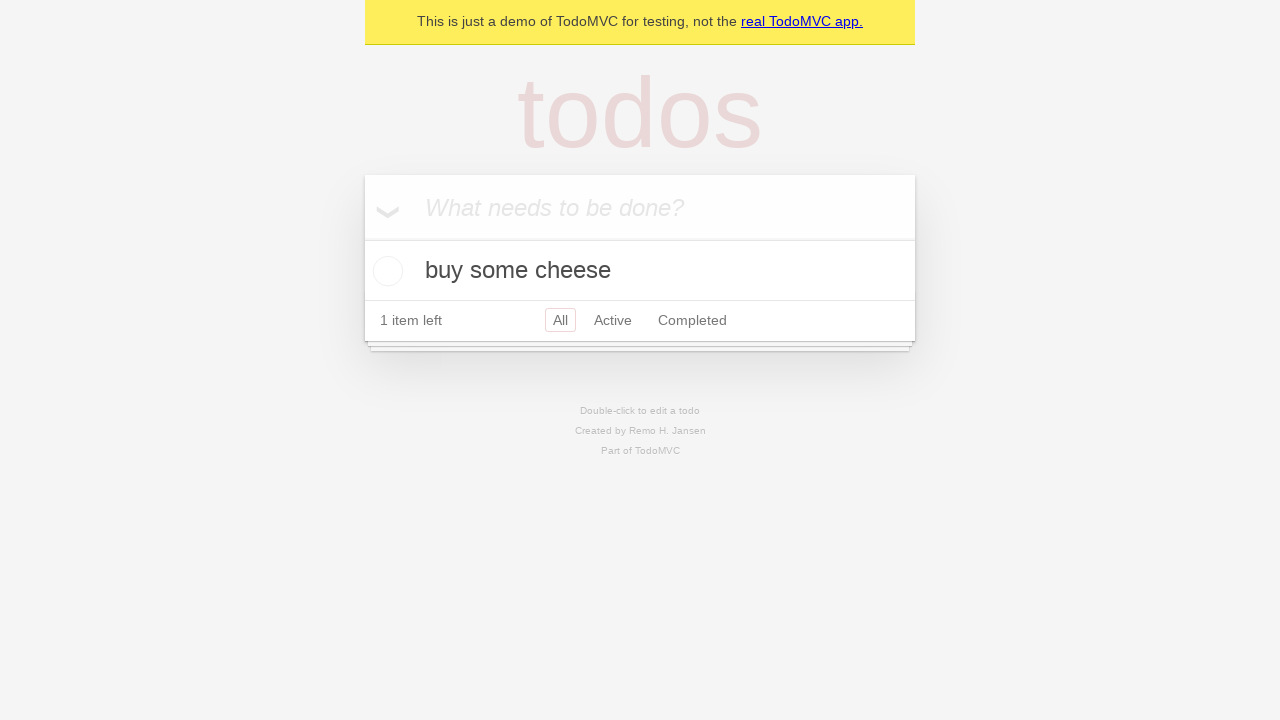

Filled second todo: 'feed the cat' on internal:attr=[placeholder="What needs to be done?"i]
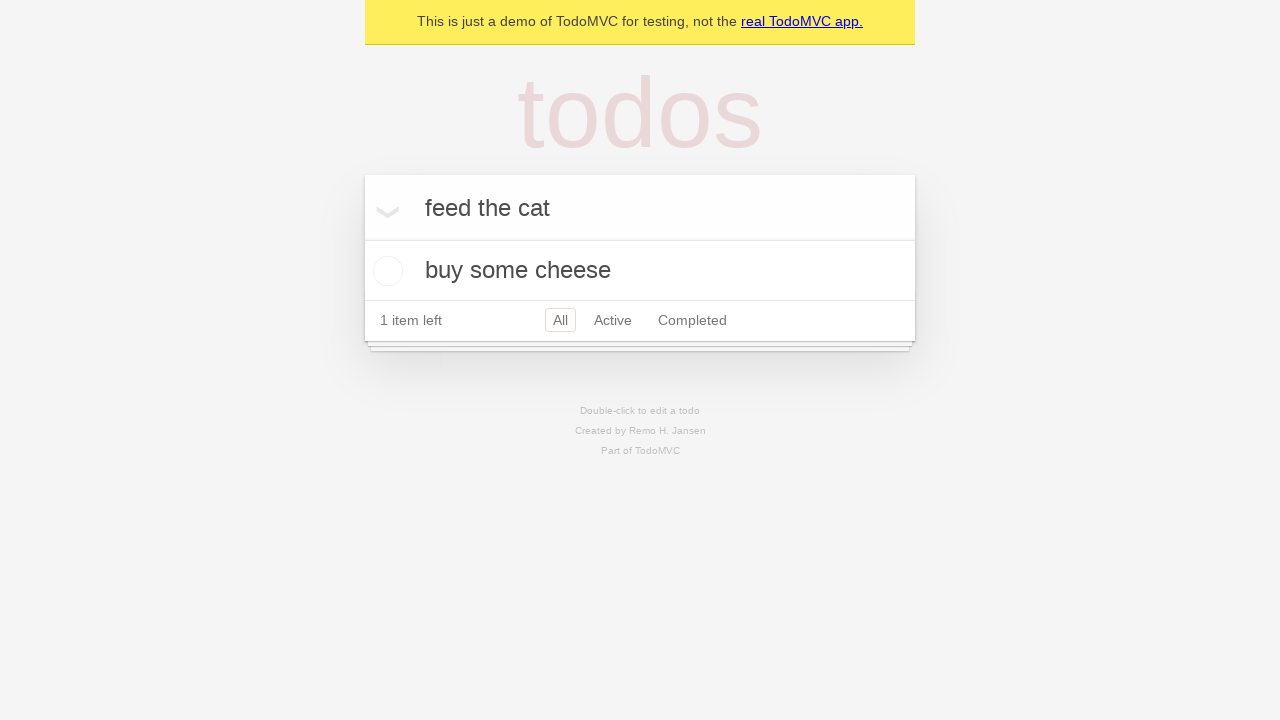

Pressed Enter to create second todo on internal:attr=[placeholder="What needs to be done?"i]
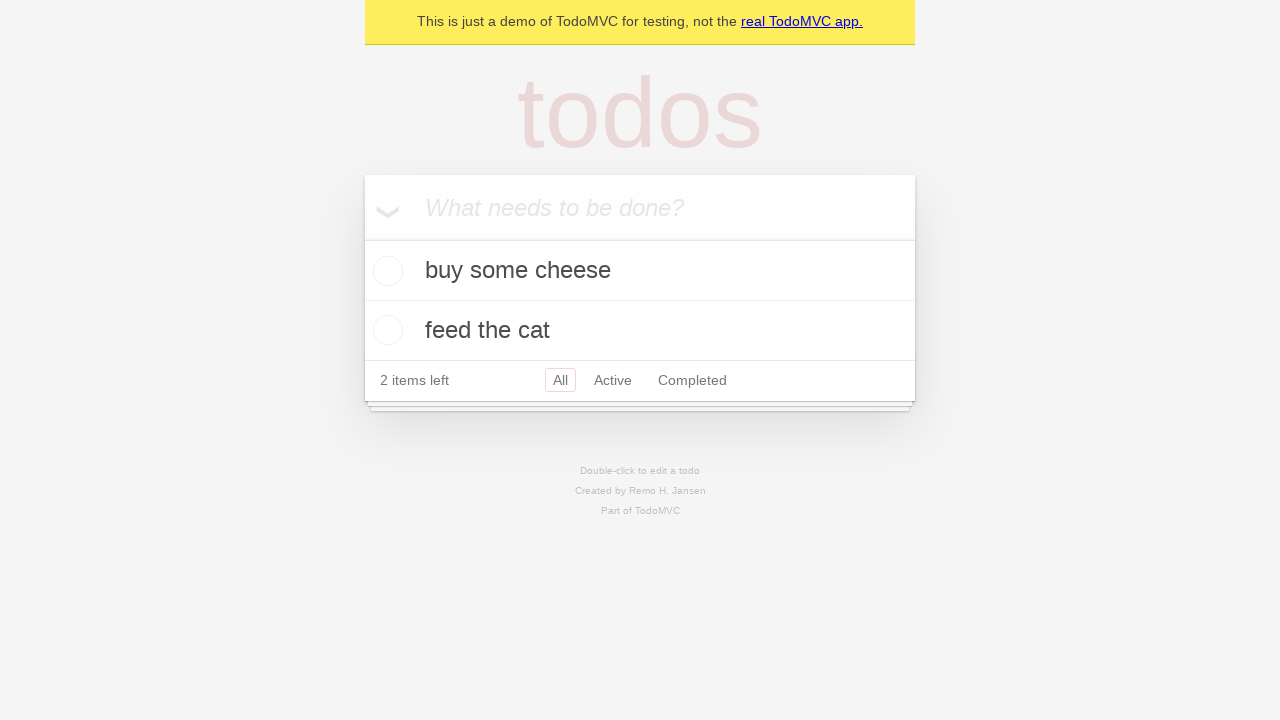

Filled third todo: 'book a doctors appointment' on internal:attr=[placeholder="What needs to be done?"i]
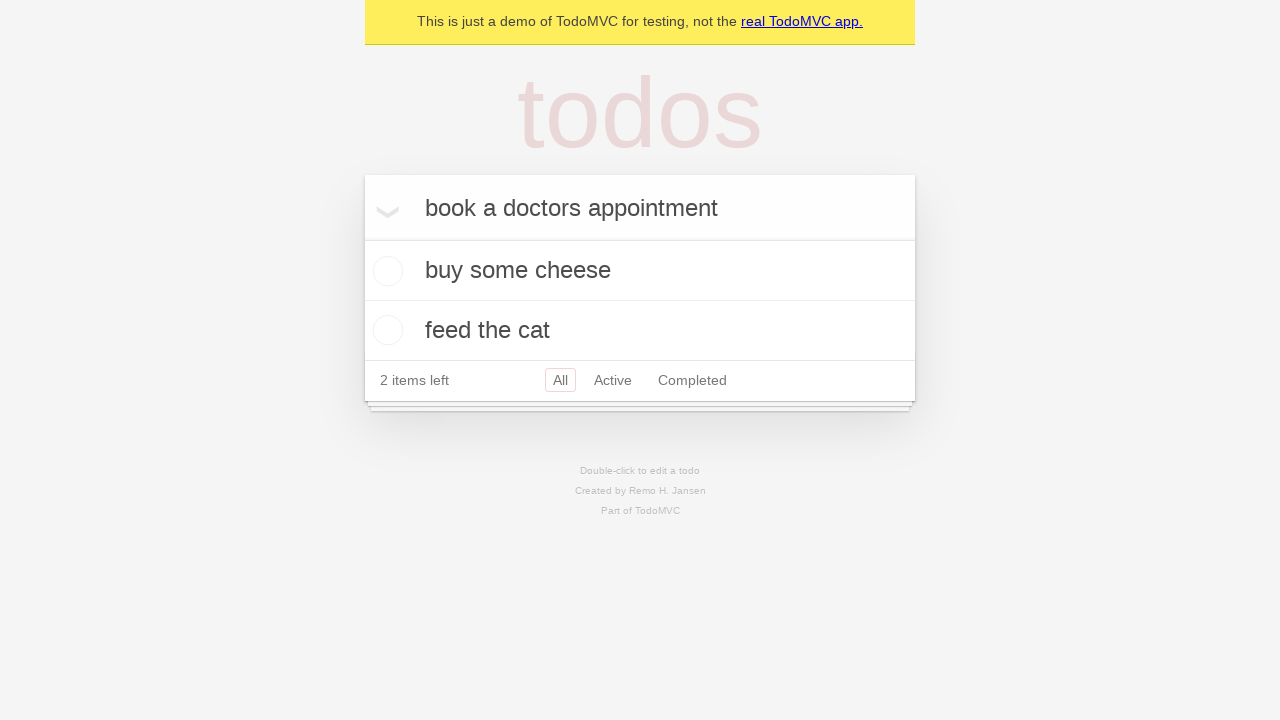

Pressed Enter to create third todo on internal:attr=[placeholder="What needs to be done?"i]
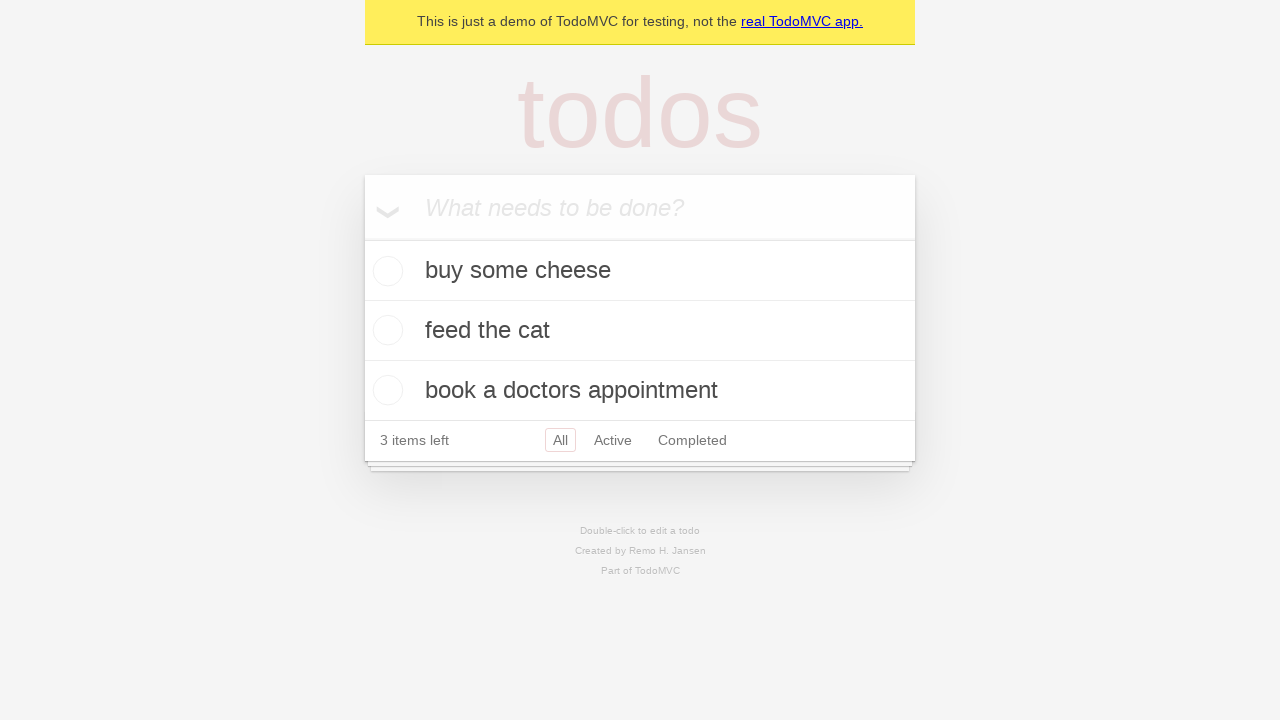

Located all todo items
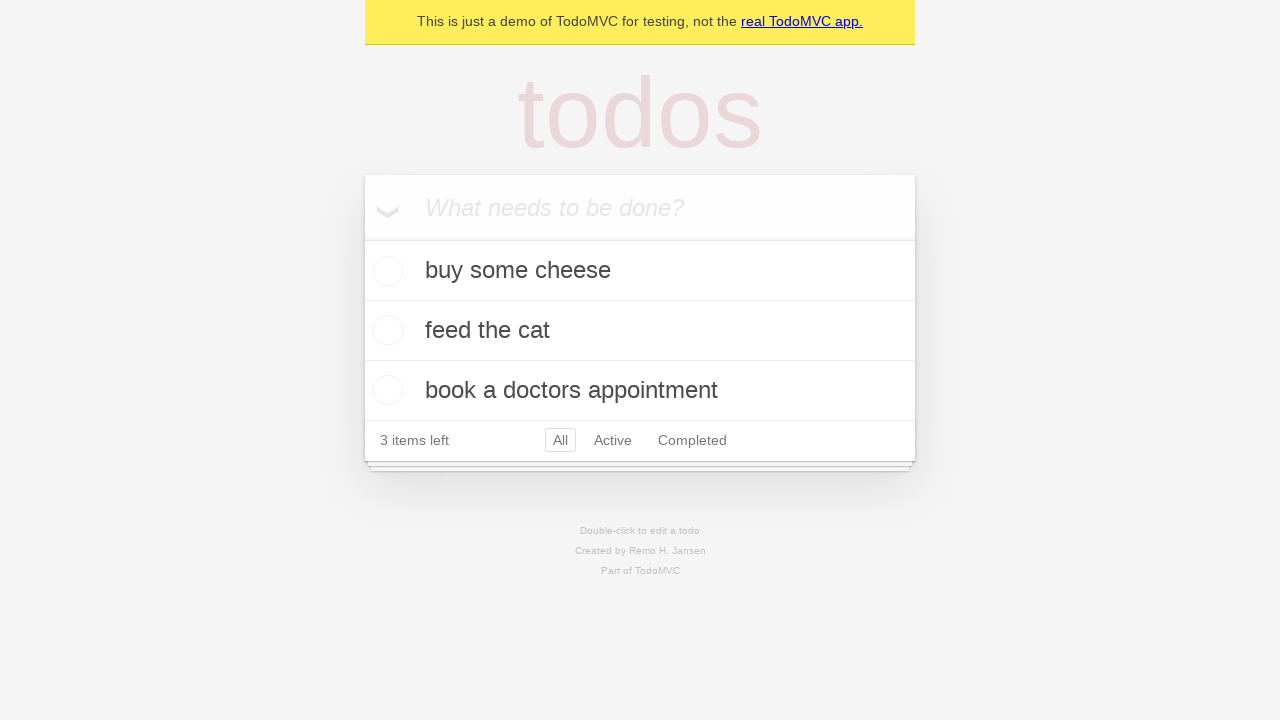

Double-clicked second todo to enter edit mode at (640, 331) on internal:testid=[data-testid="todo-item"s] >> nth=1
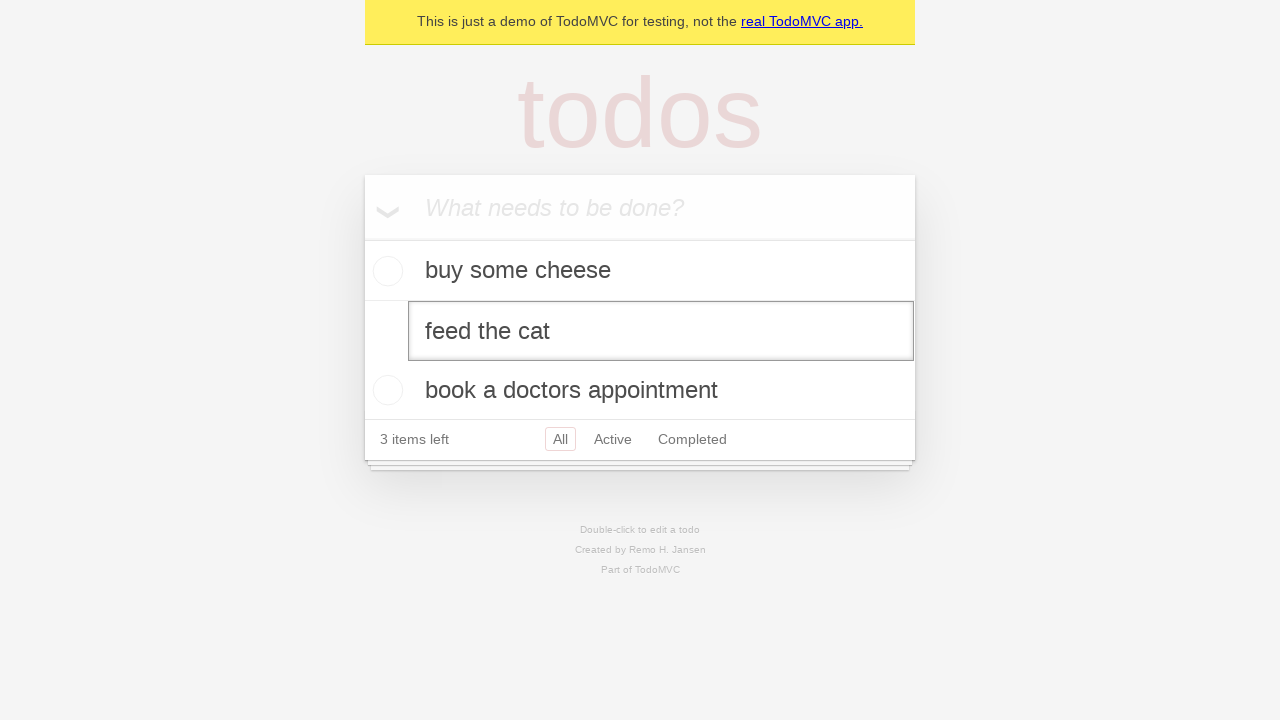

Located the edit input field
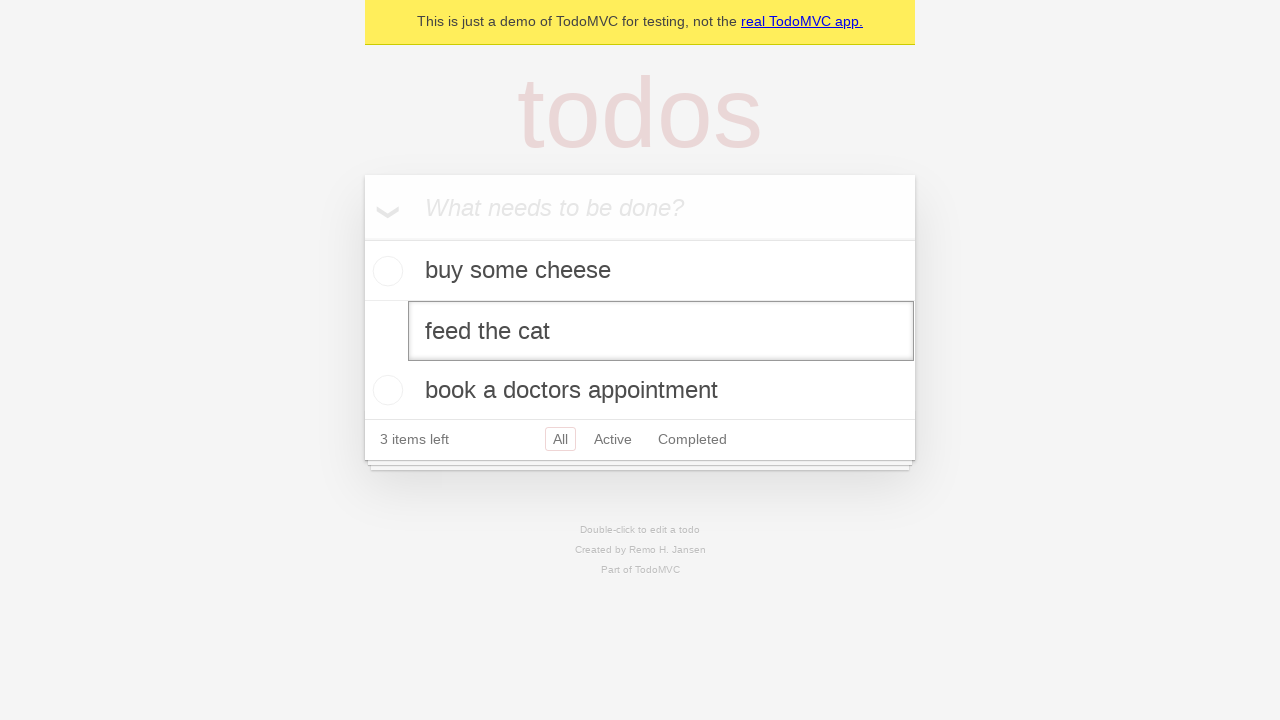

Filled edit field with 'buy some sausages' on internal:testid=[data-testid="todo-item"s] >> nth=1 >> internal:role=textbox[nam
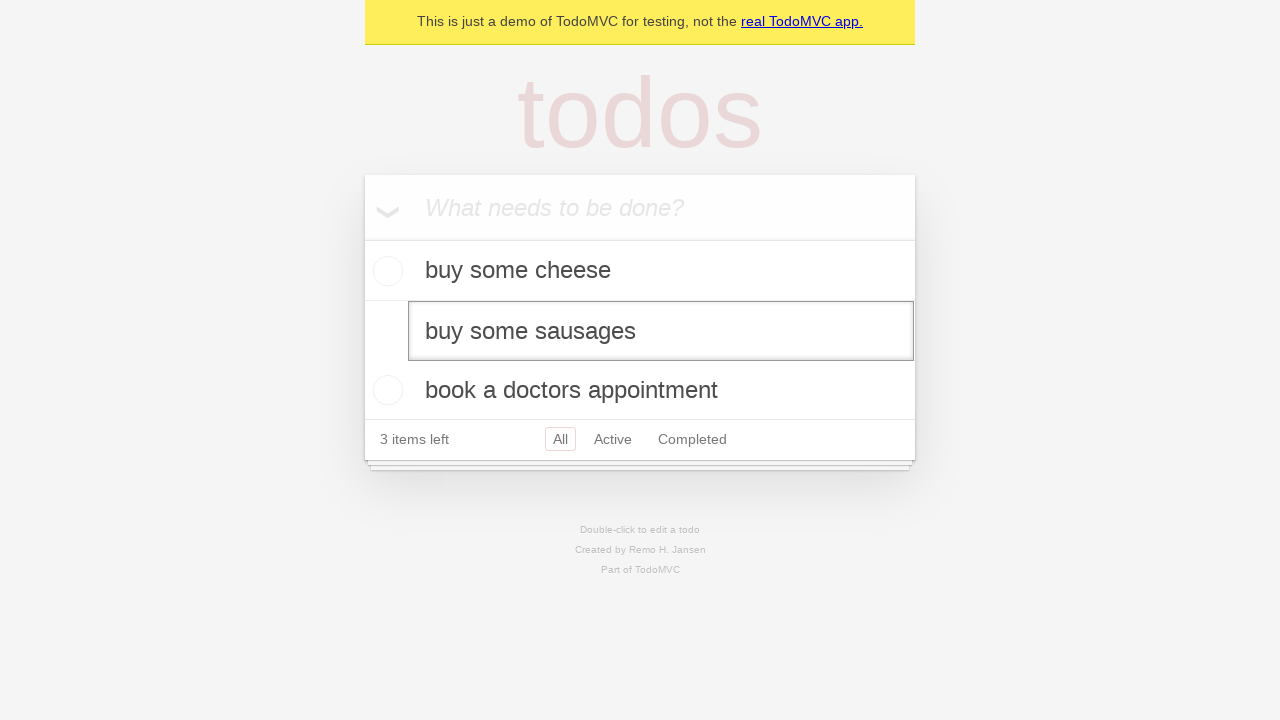

Pressed Escape to cancel the edit on internal:testid=[data-testid="todo-item"s] >> nth=1 >> internal:role=textbox[nam
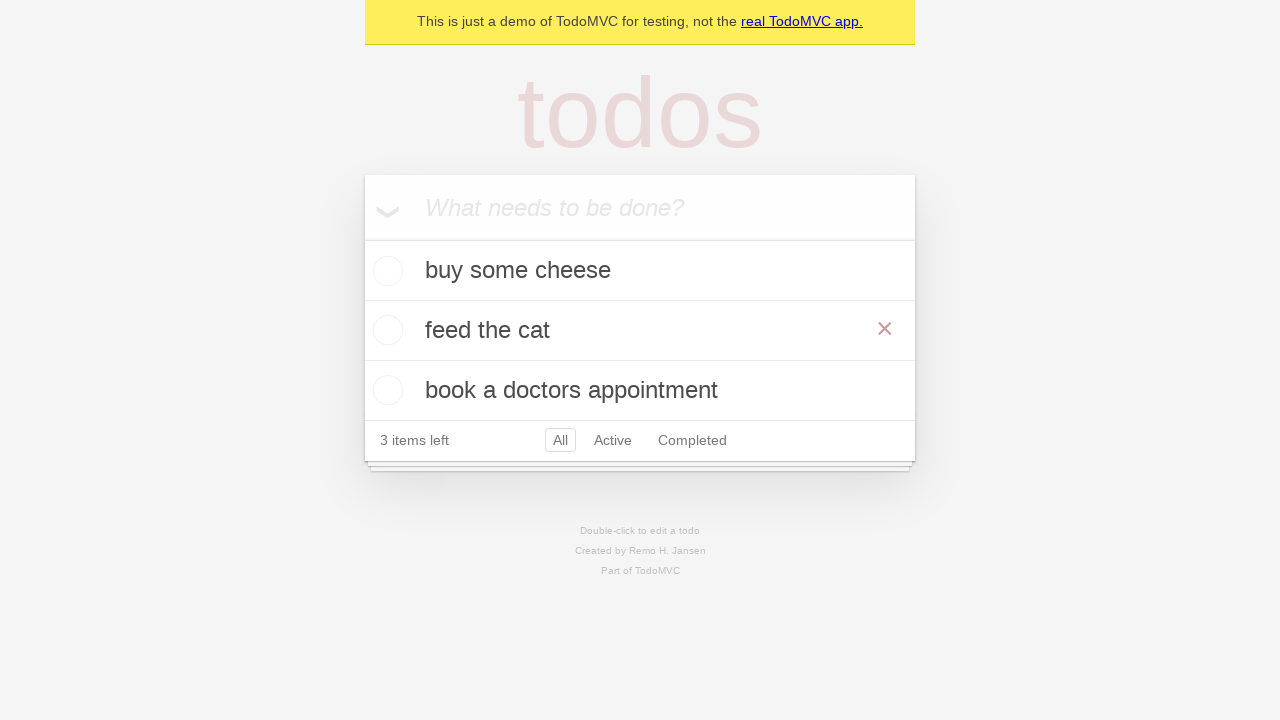

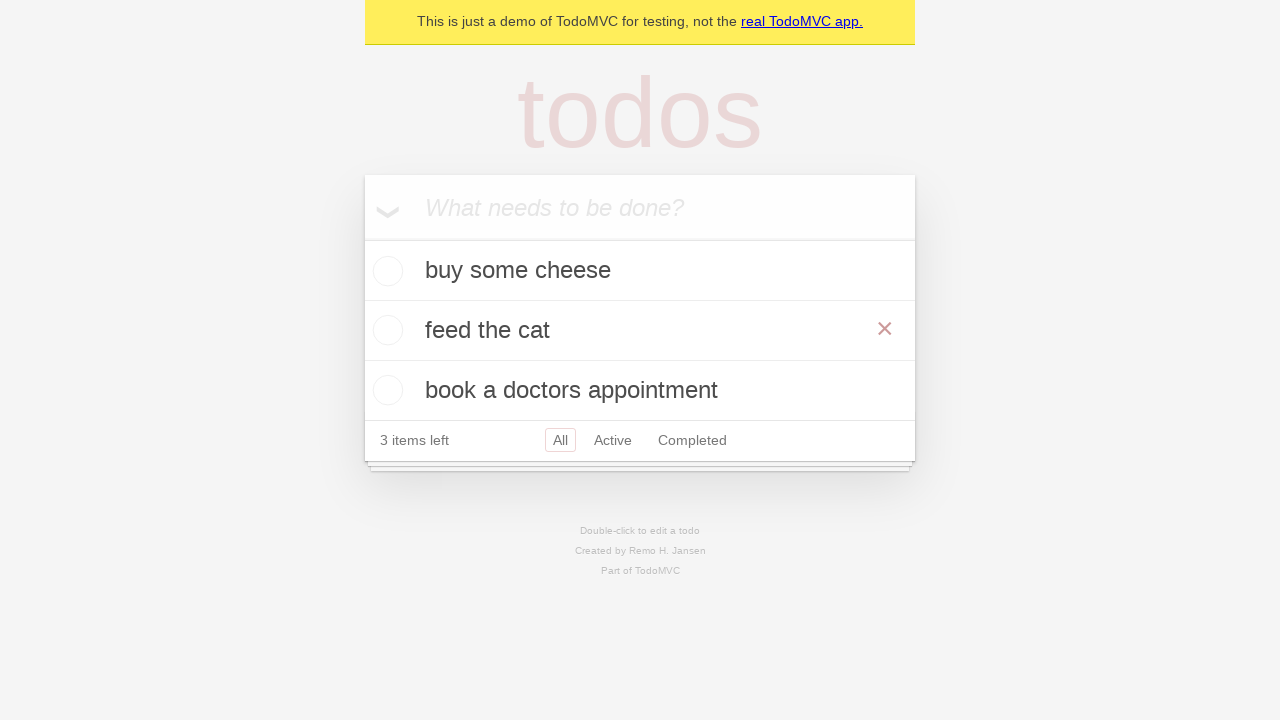